Clicks on player Konstantin Tyukavin's link to navigate to his profile page and then navigates back

Starting URL: https://www.sport-express.ru/football/L/russia/premier/2023-2024/statistics/bombardiers/

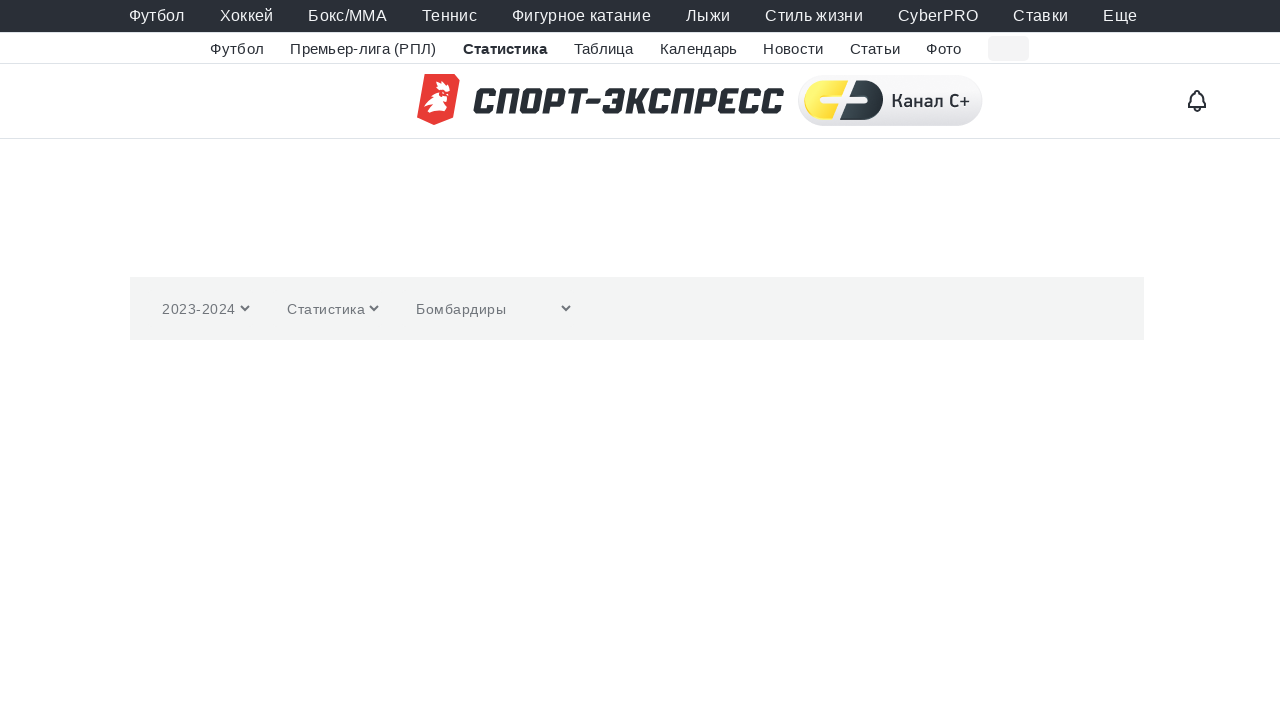

Clicked on Konstantin Tyukavin's link to navigate to his profile page at (975, 634) on xpath=(//a[contains(text(),'Константин Тюкавин')])[1]
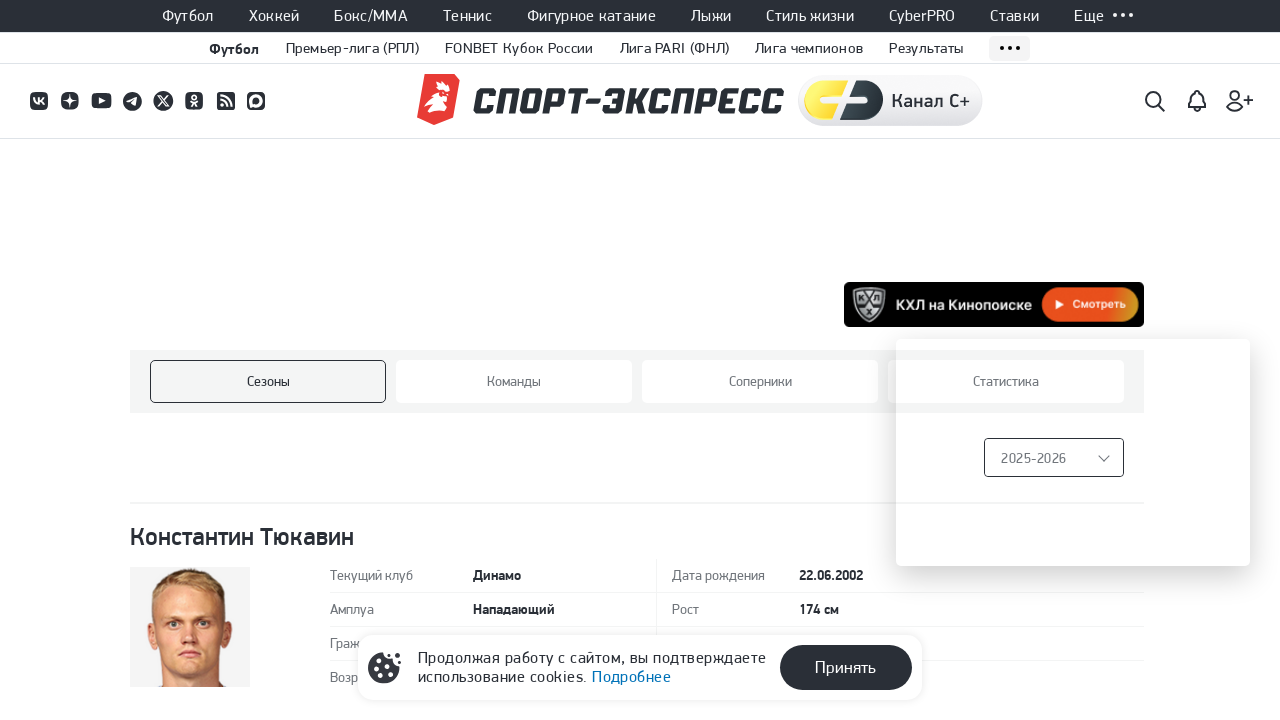

Waited for player profile page to load completely
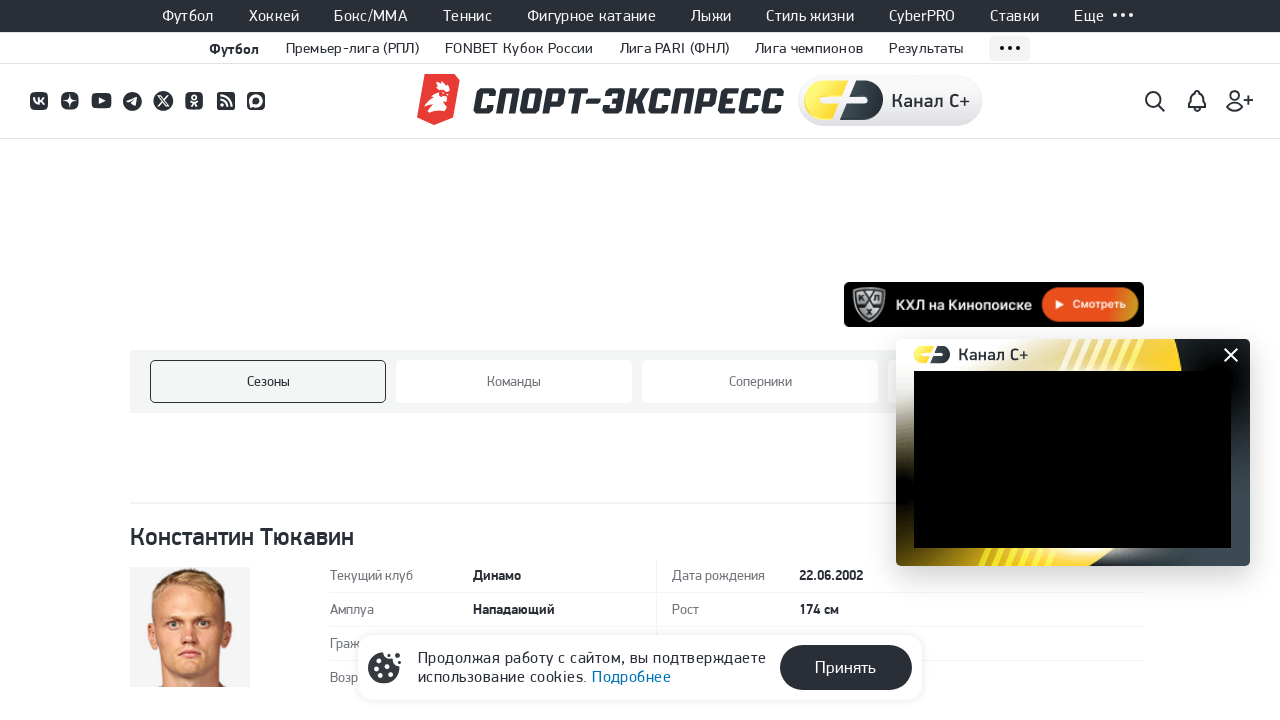

Navigated back to the statistics page
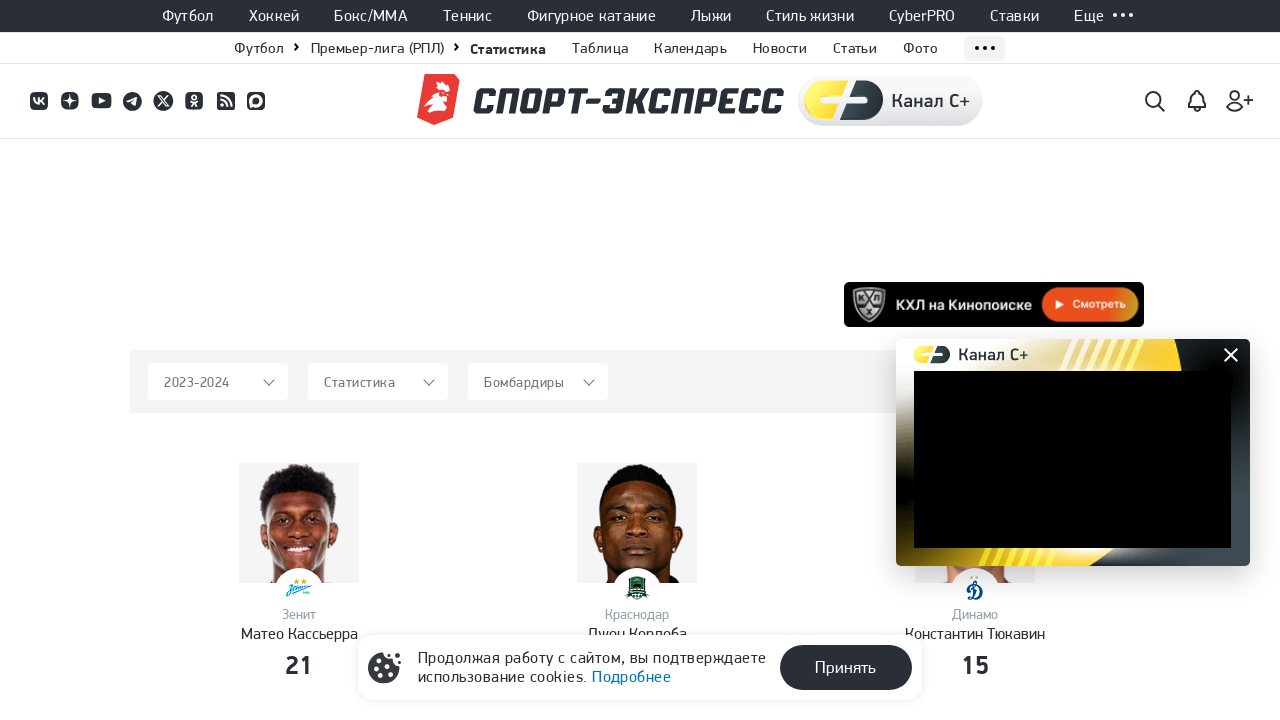

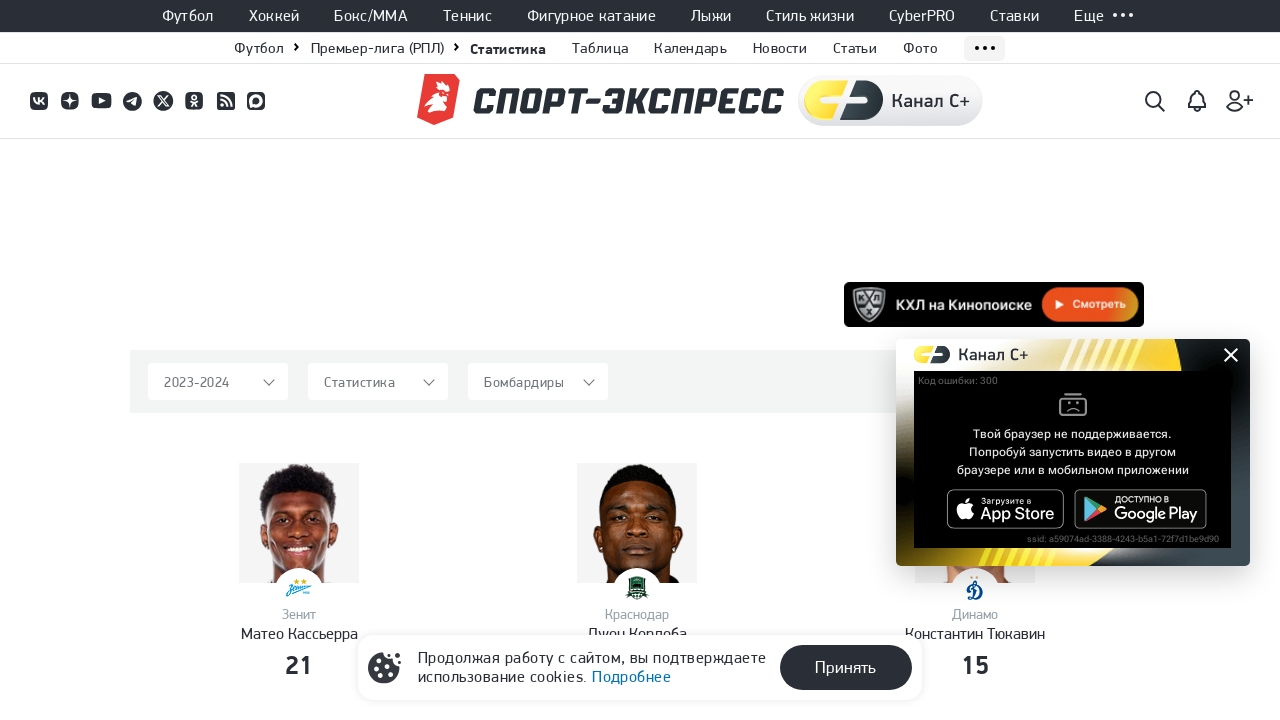